Navigates to Agoda website, modifies search bar CSS via JavaScript injection, and clicks on the homes tab

Starting URL: https://www.agoda.com?expuser=A

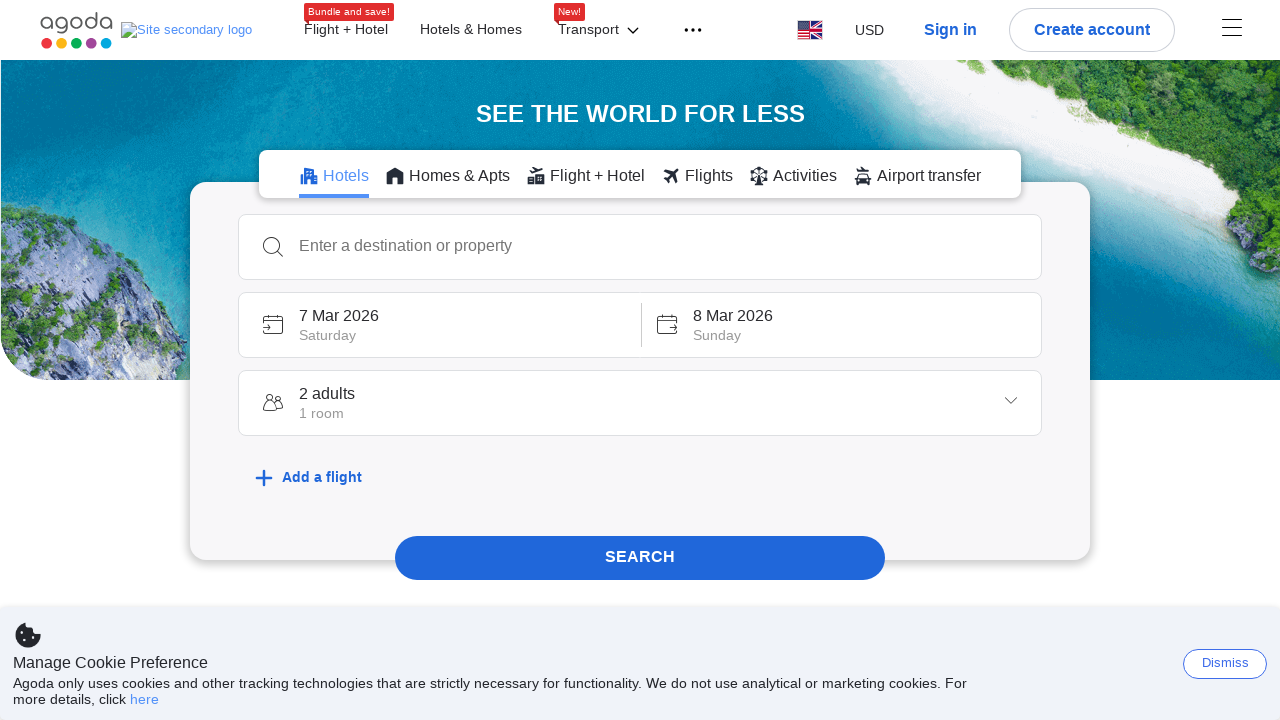

Navigated to Agoda website with expuser=A parameter
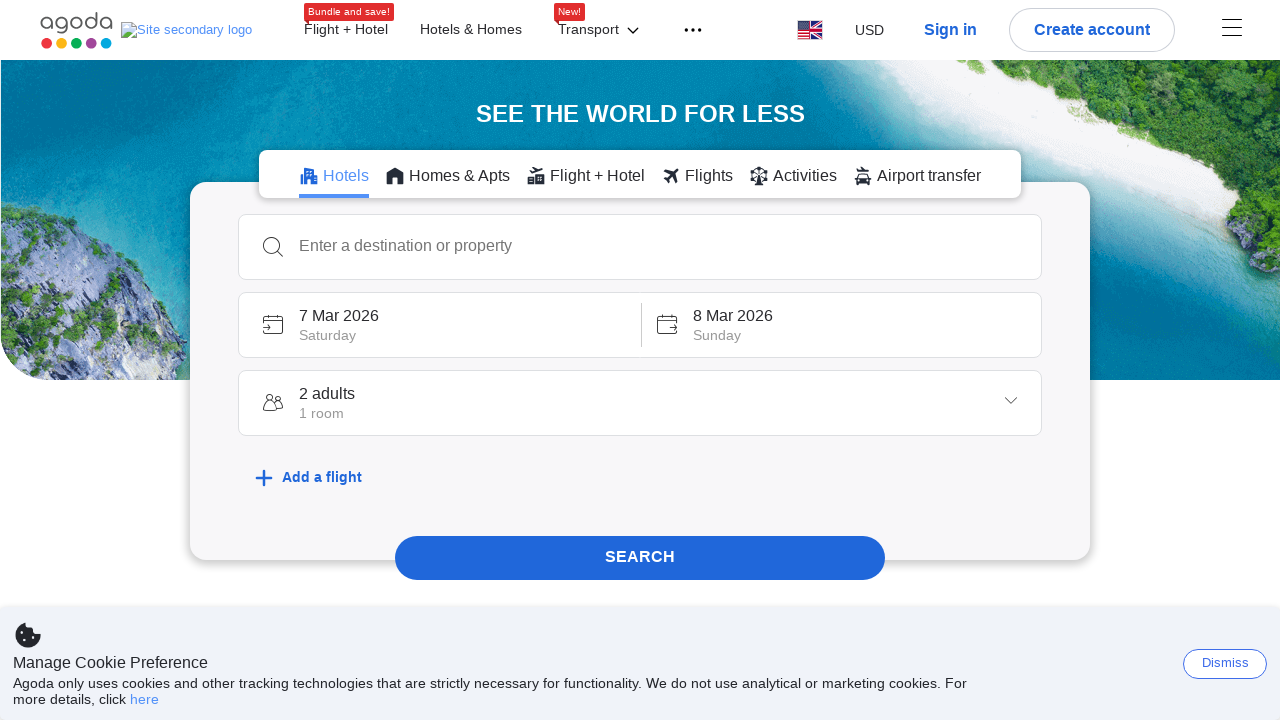

Injected JavaScript to modify search bar CSS position to static
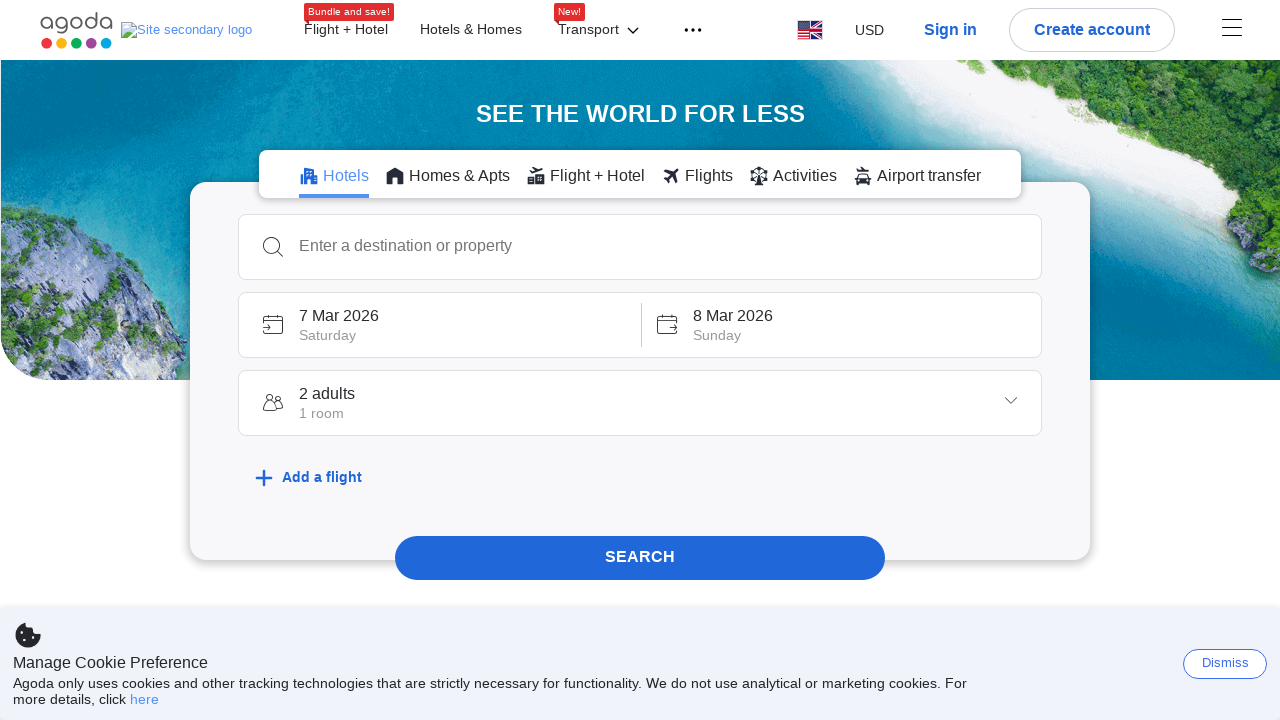

Clicked on the homes tab at (448, 174) on [data-selenium='homesTab']
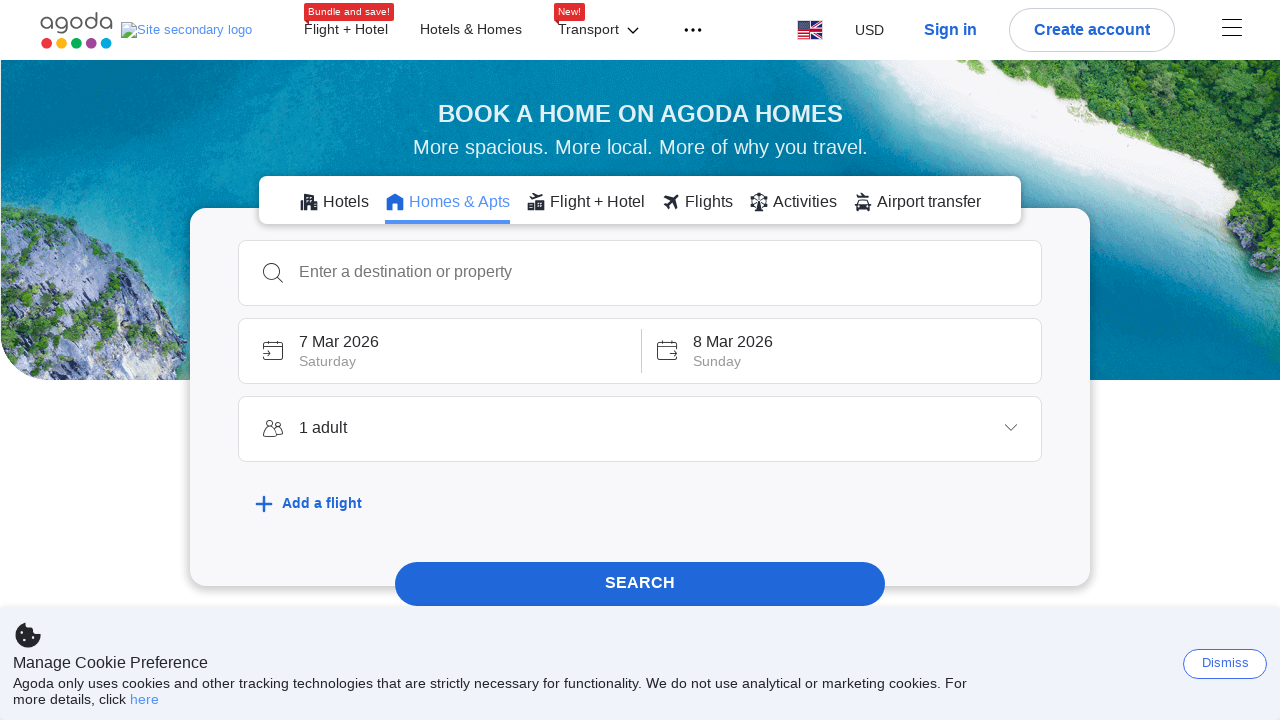

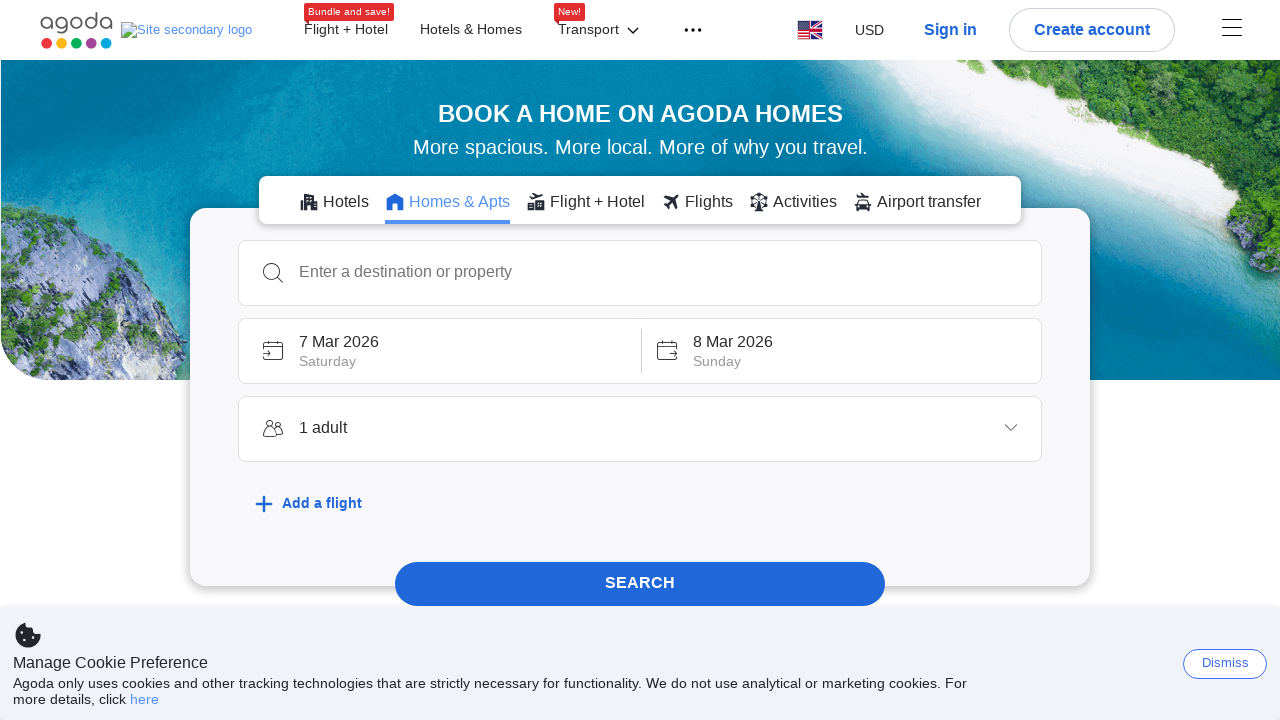